Calculates a mathematical expression to find a link text, clicks that link, then fills out a form with personal information.

Starting URL: http://suninjuly.github.io/find_link_text

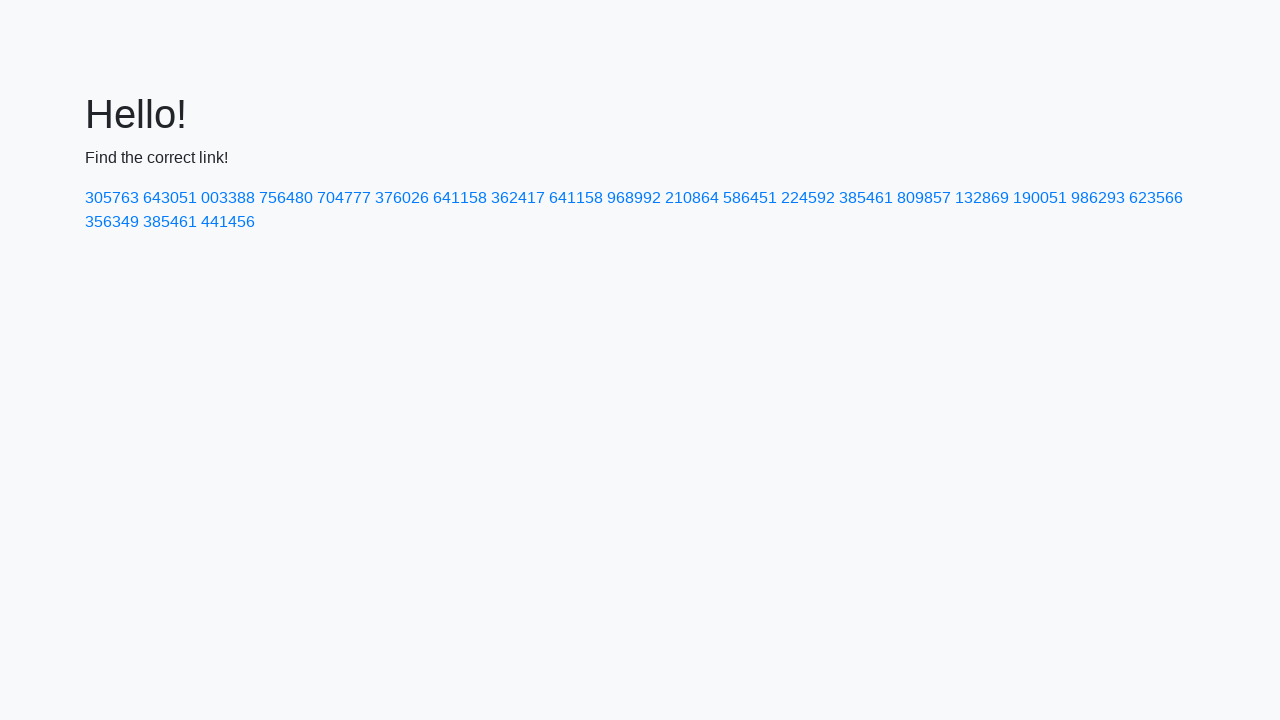

Clicked link with calculated text '224592' at (808, 198) on text=224592
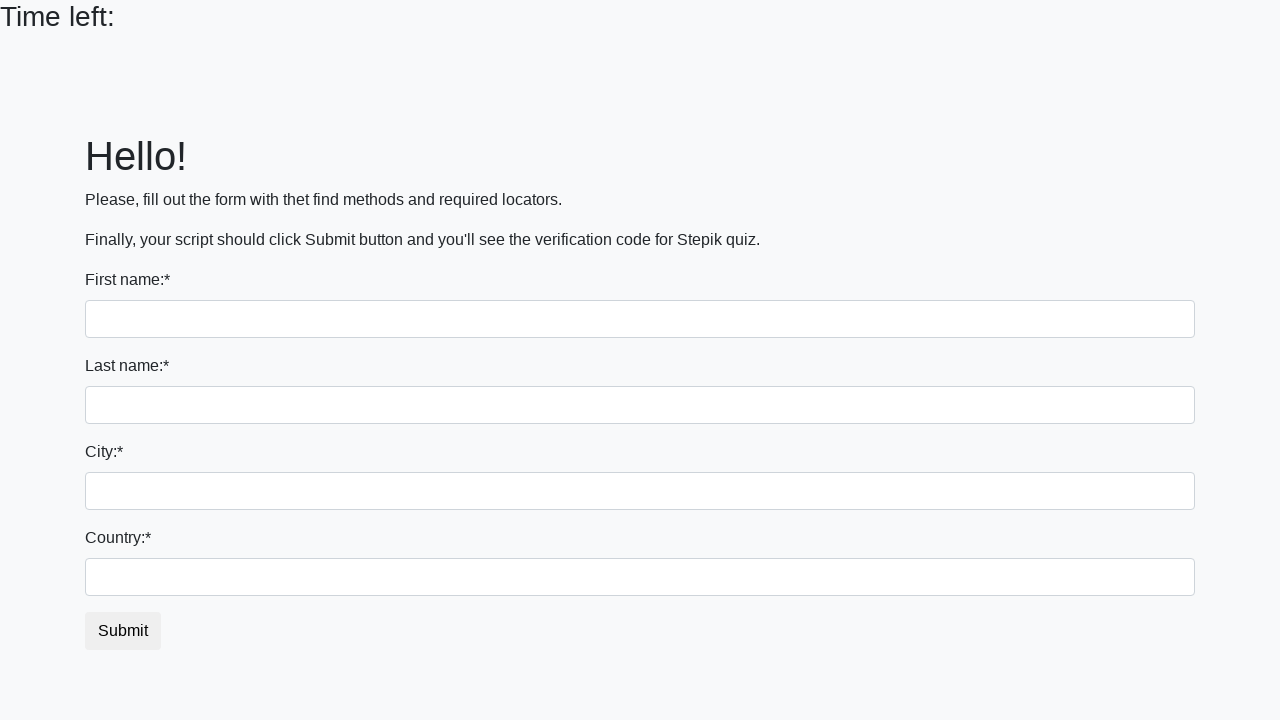

Filled first name field with 'Ivan' on input
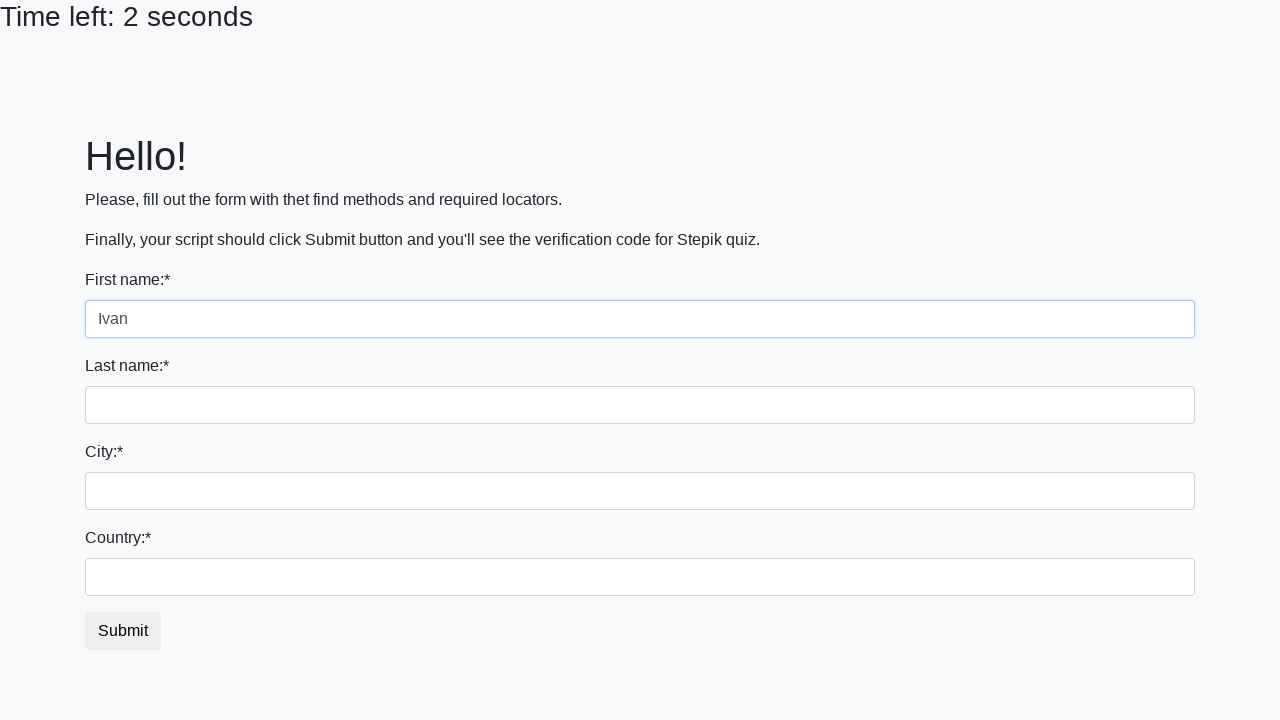

Filled last name field with 'Petrov' on input[name='last_name']
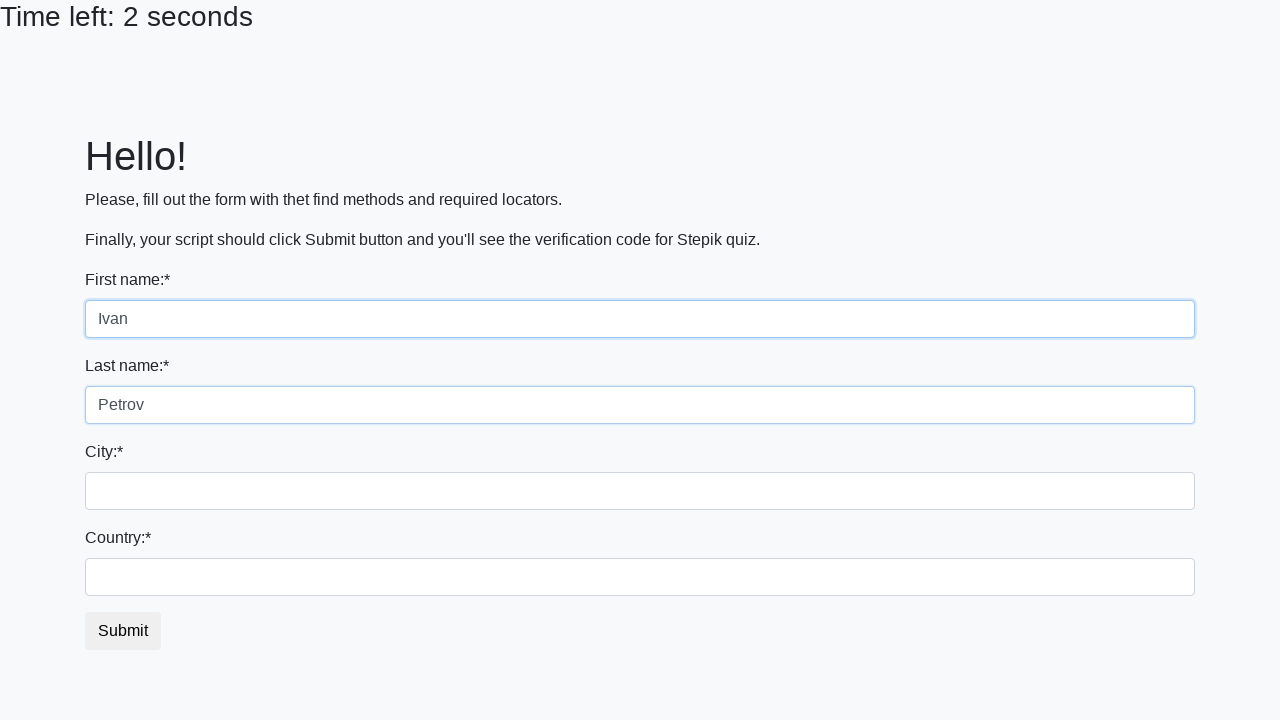

Filled city field with 'Smolensk' on .city
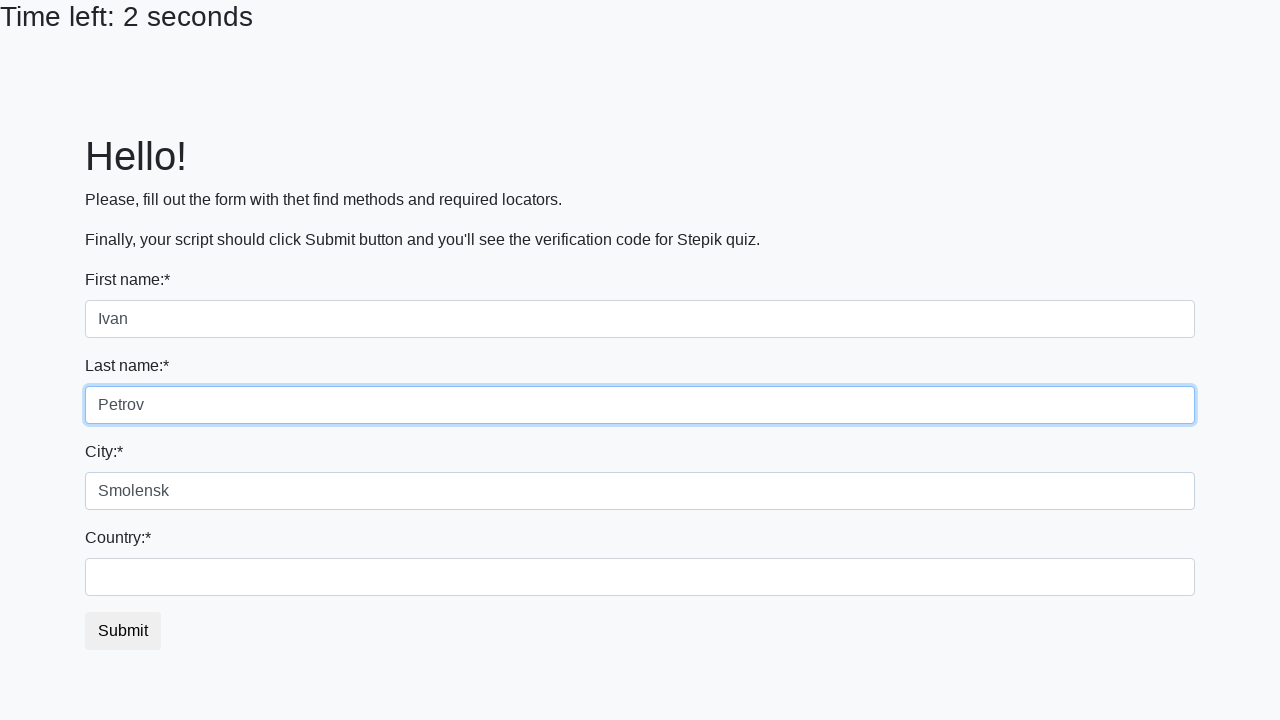

Filled country field with 'Russia' on #country
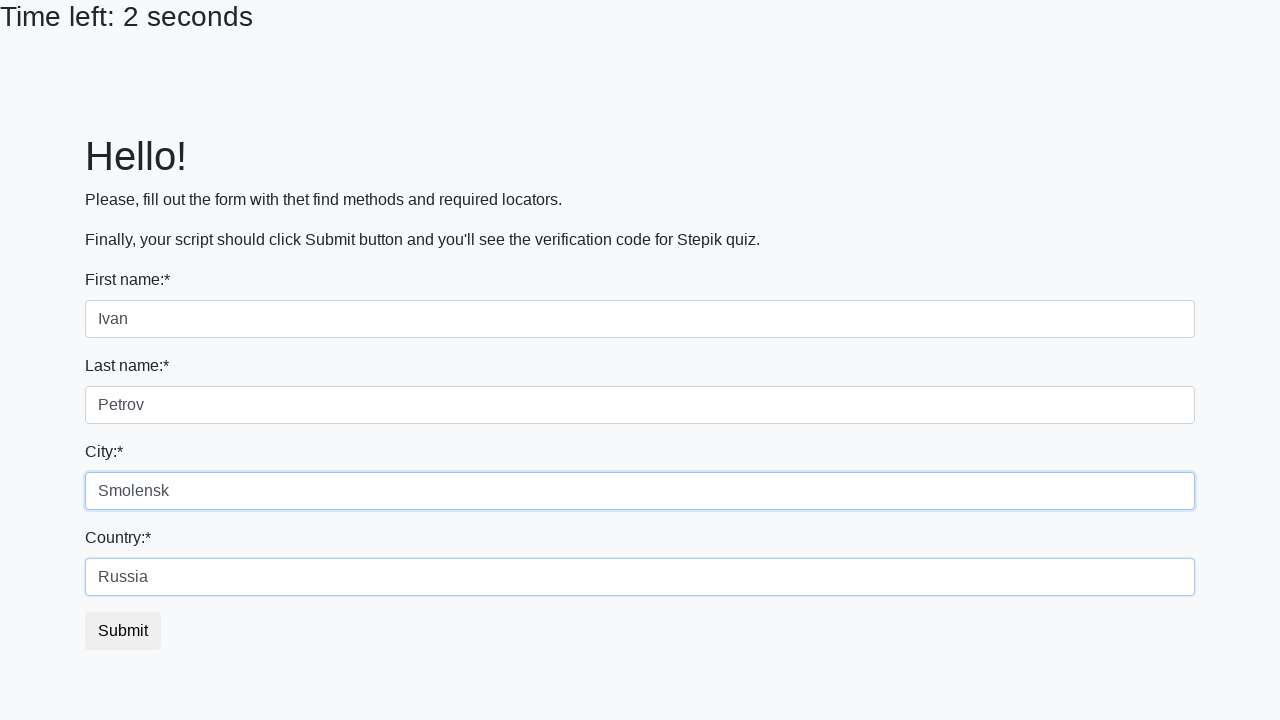

Clicked submit button at (123, 631) on button.btn
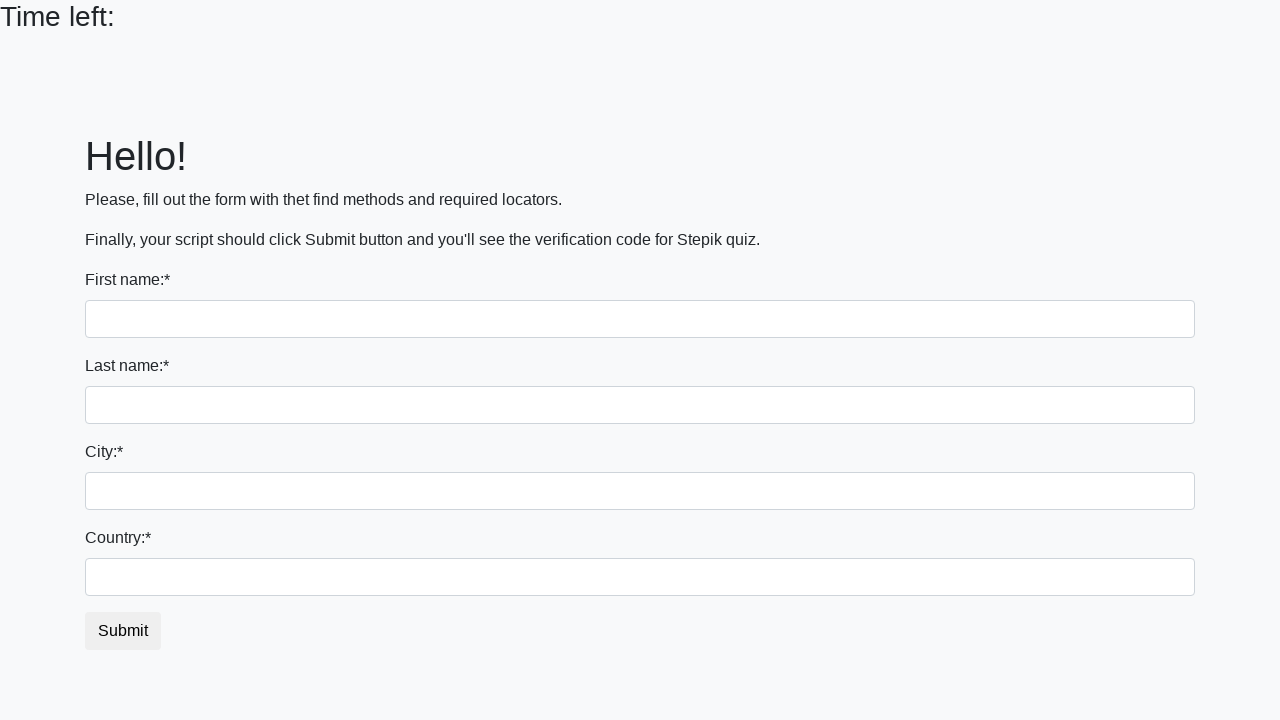

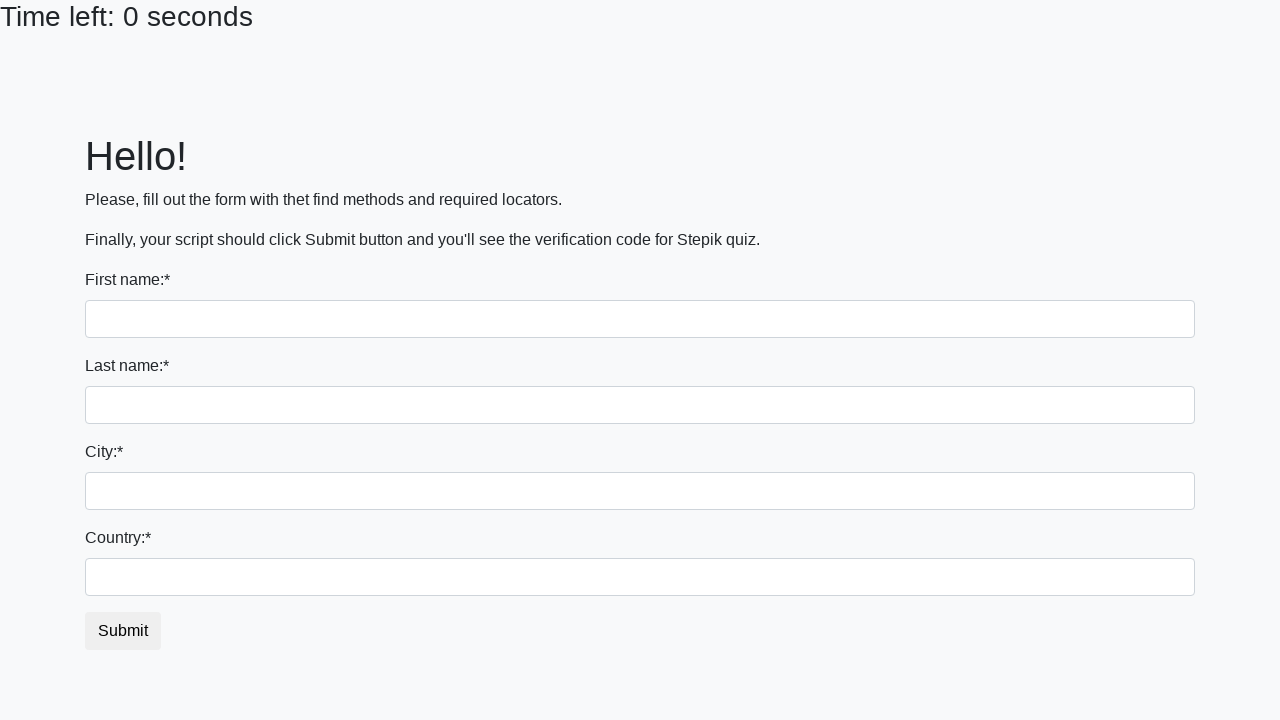